Tests opting out of A/B tests by visiting the page first, verifying A/B test is active, then adding an opt-out cookie and refreshing to confirm the opt-out works.

Starting URL: http://the-internet.herokuapp.com/abtest

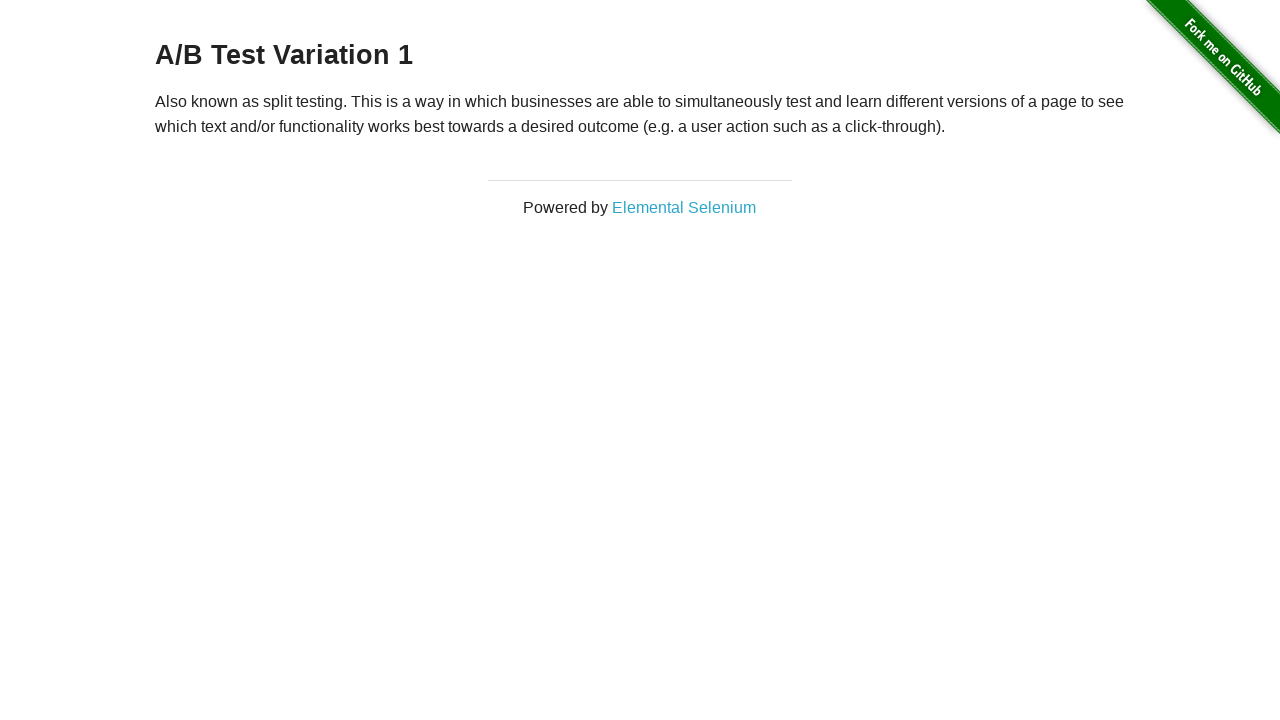

Retrieved heading text to verify A/B test is active
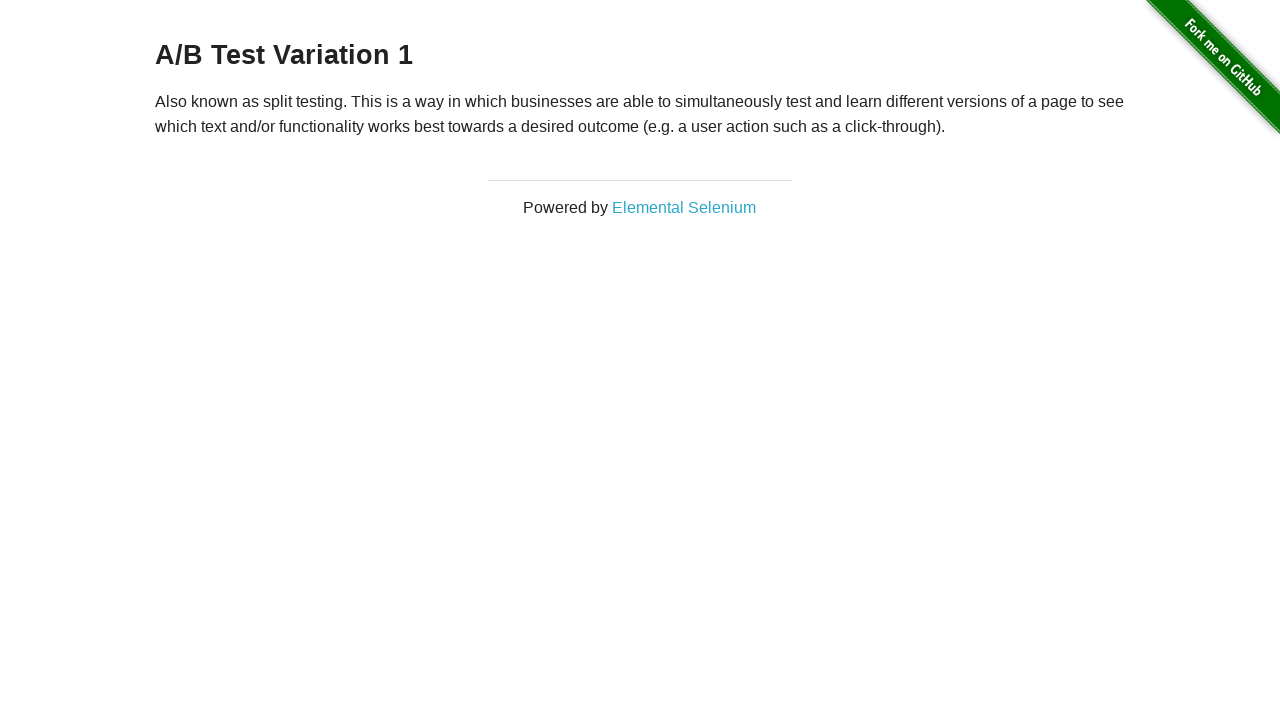

Confirmed heading starts with 'A/B Test' - A/B test is active
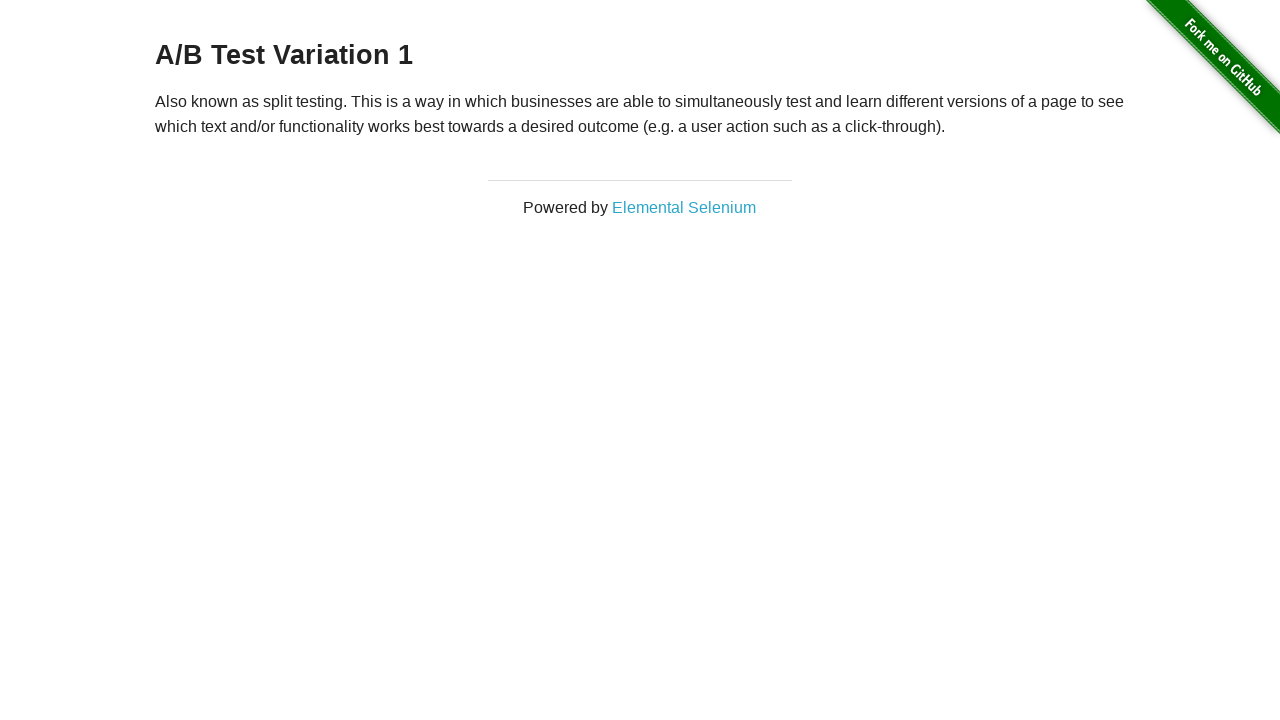

Added optimizelyOptOut cookie with value 'true'
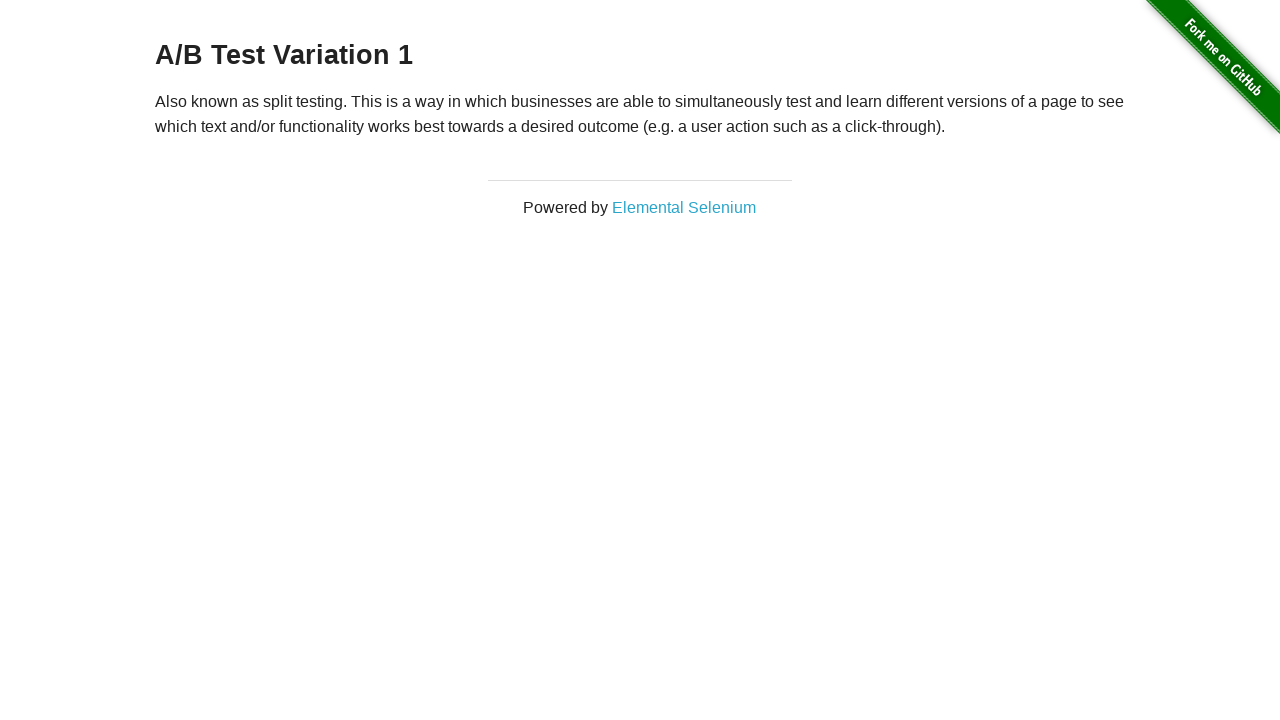

Reloaded page to apply opt-out cookie
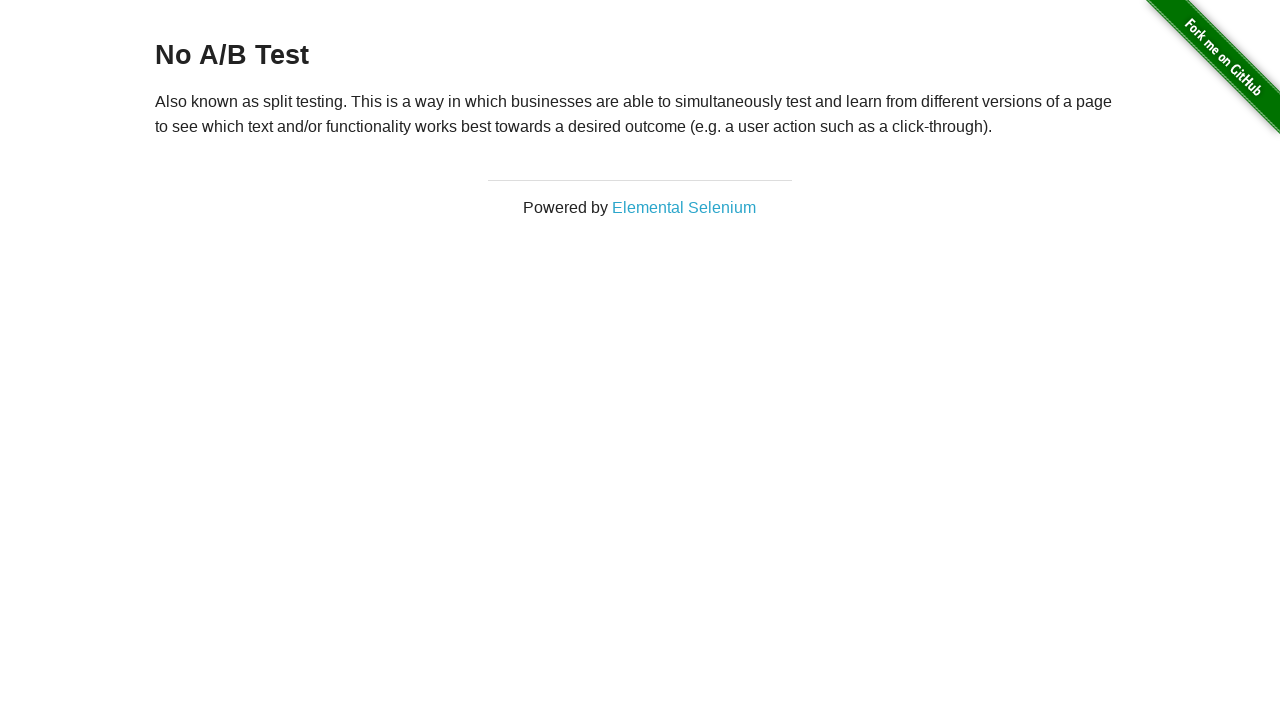

Retrieved heading text to verify opt-out took effect
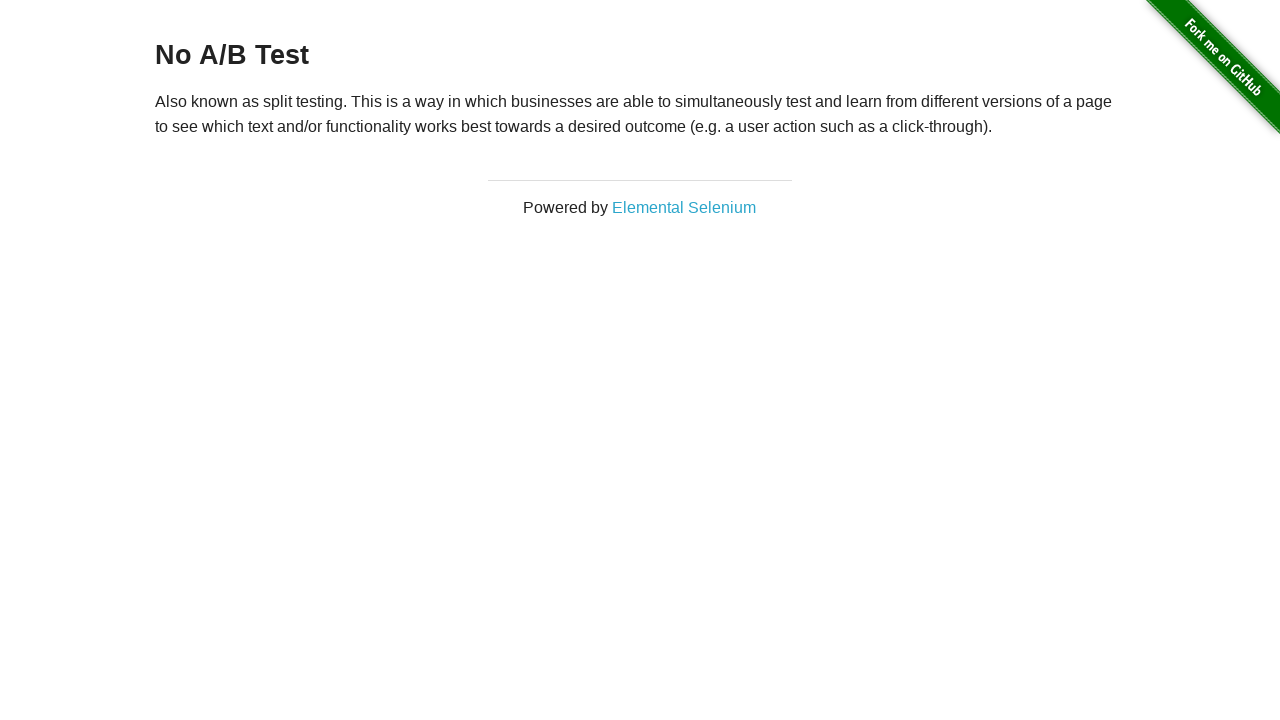

Confirmed heading starts with 'No A/B Test' - opt-out is successful
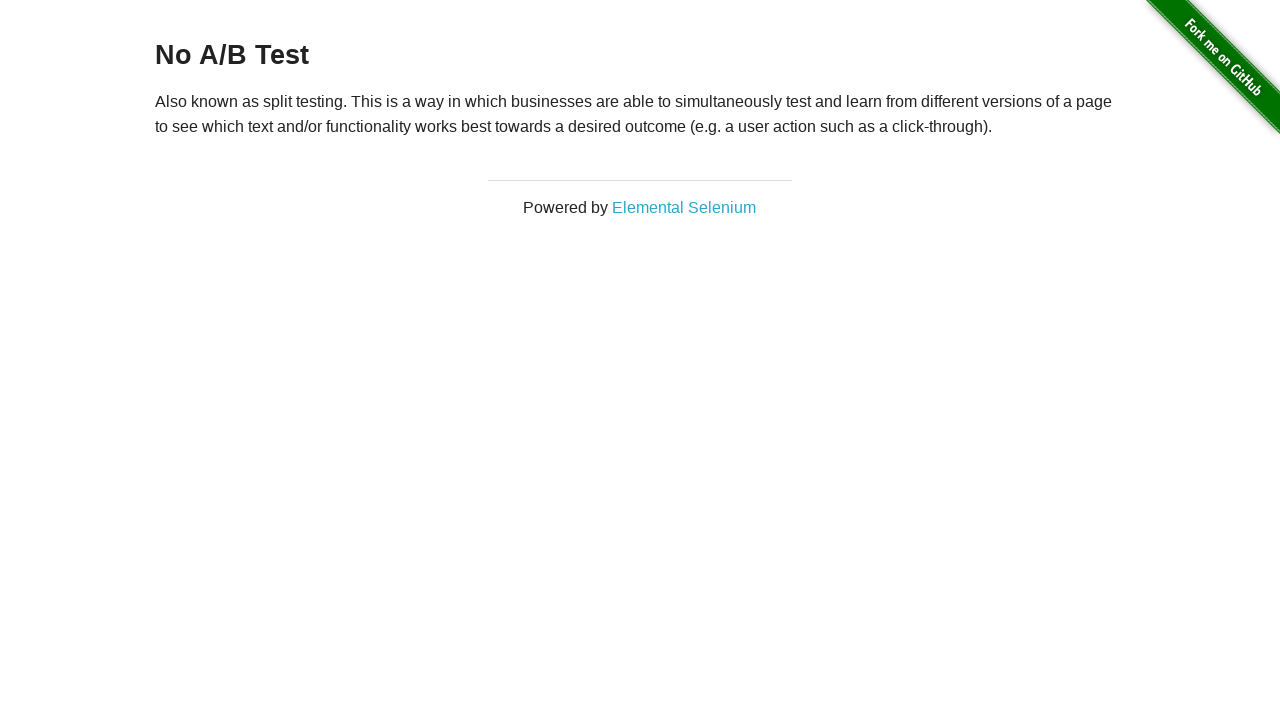

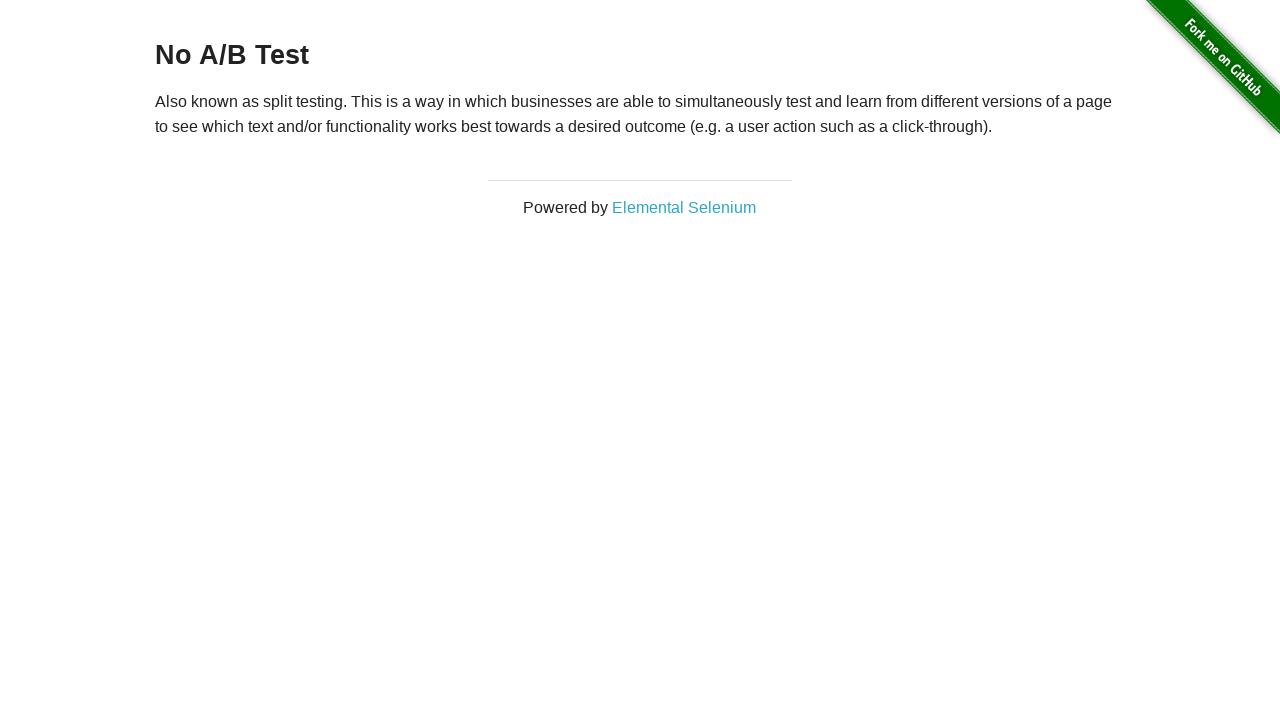